Tests the text box form on demoqa.com by filling in name, email, current address, and permanent address fields, then submitting and verifying the output displays the entered values.

Starting URL: https://demoqa.com/text-box

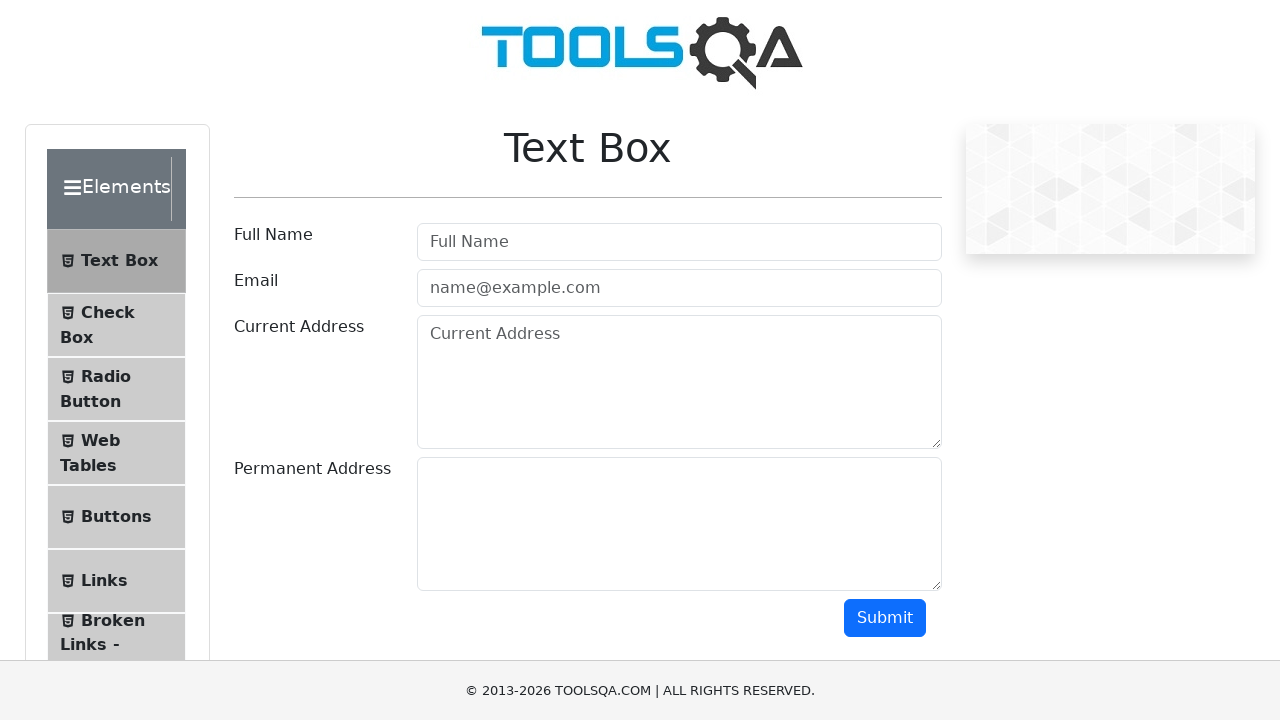

Filled name field with 'Nata' on #userName
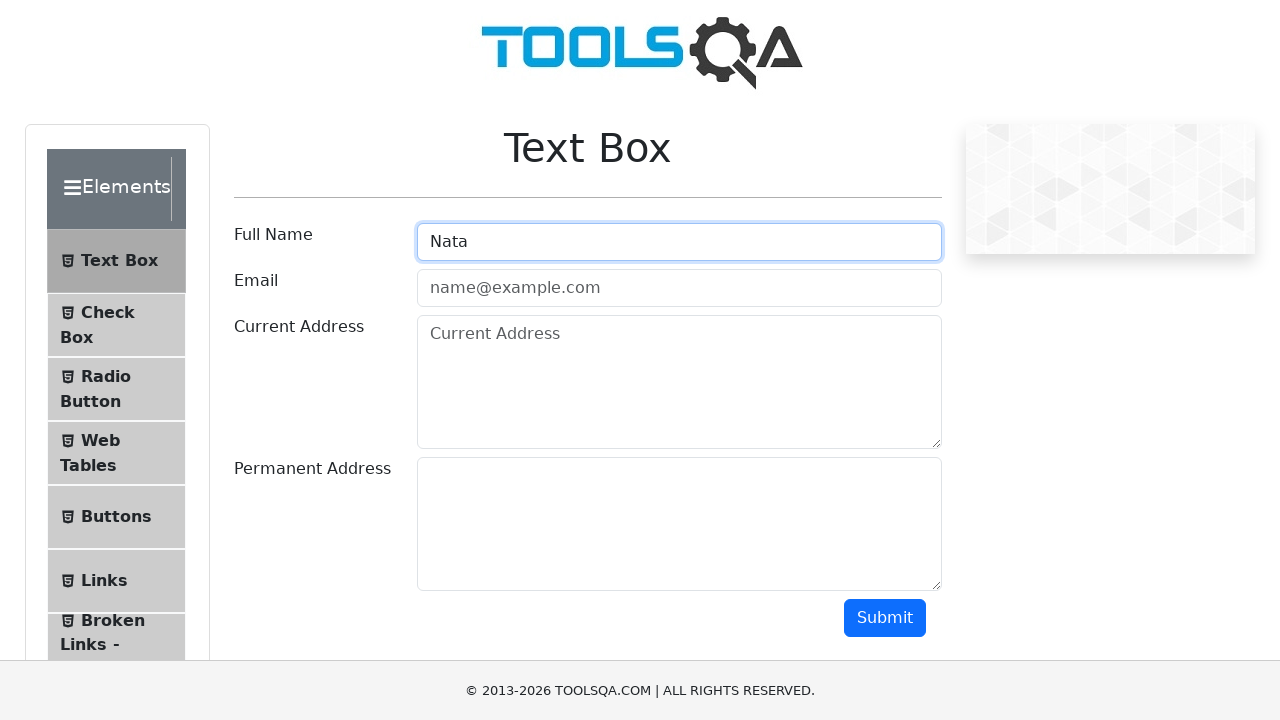

Filled email field with 'nata@gmail.com' on #userEmail
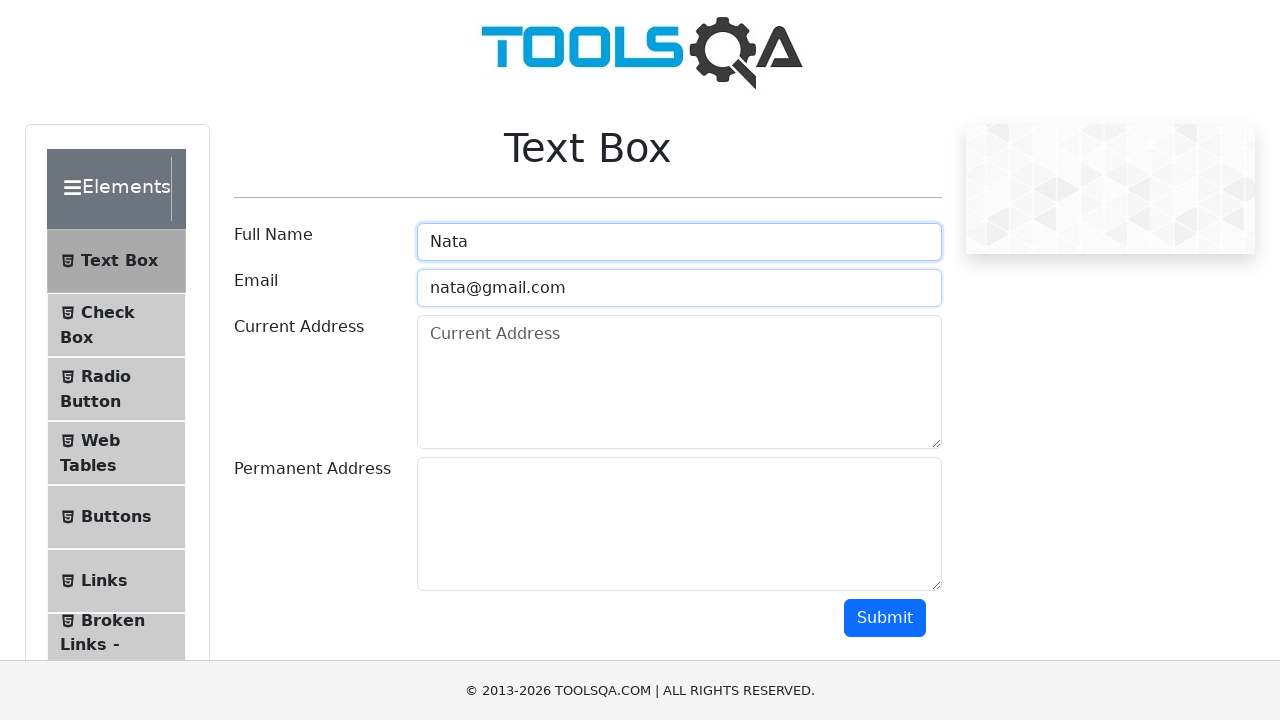

Filled current address field with 'Minsk' on #currentAddress
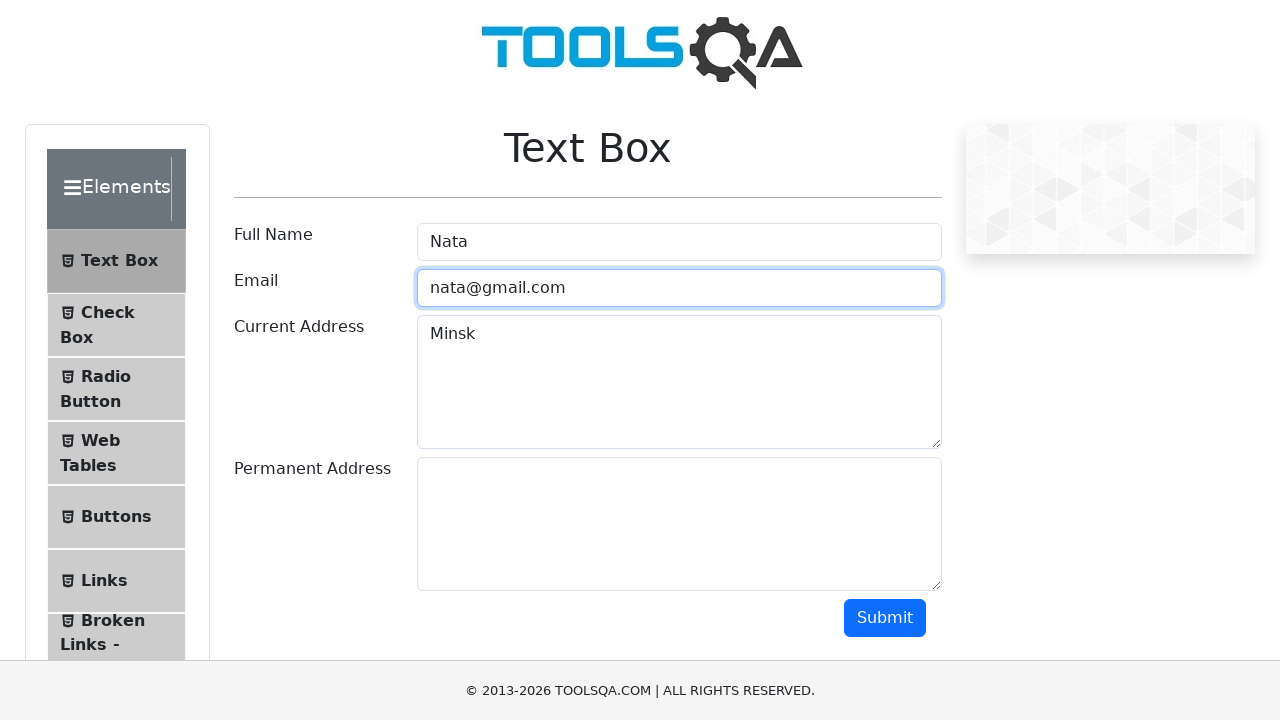

Filled permanent address field with 'Brest' on #permanentAddress
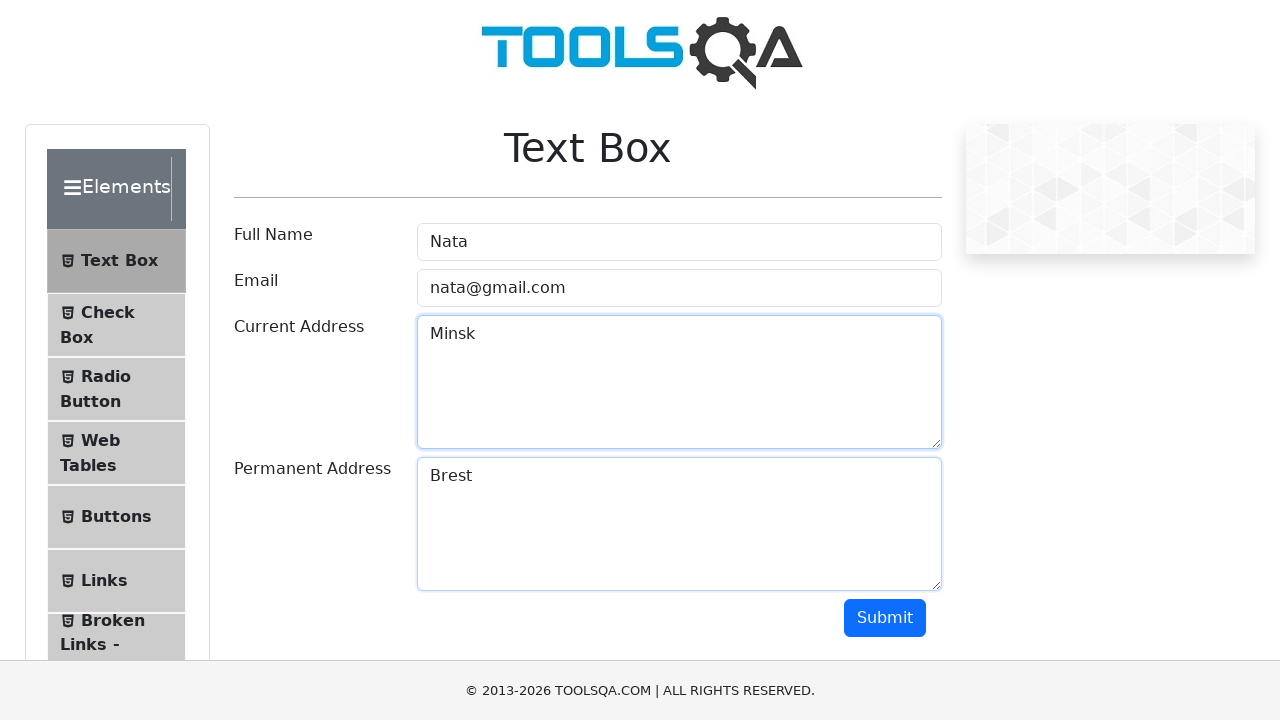

Scrolled to bottom of page to reveal submit button
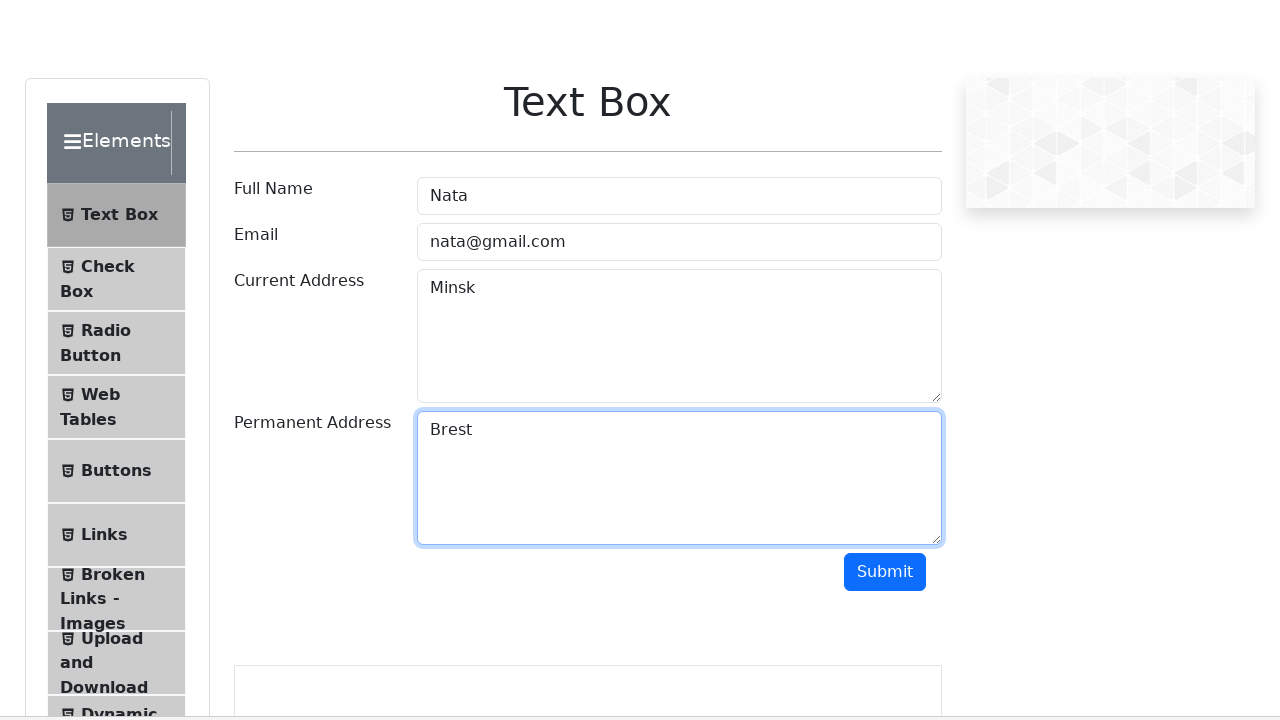

Clicked submit button at (885, 19) on #submit
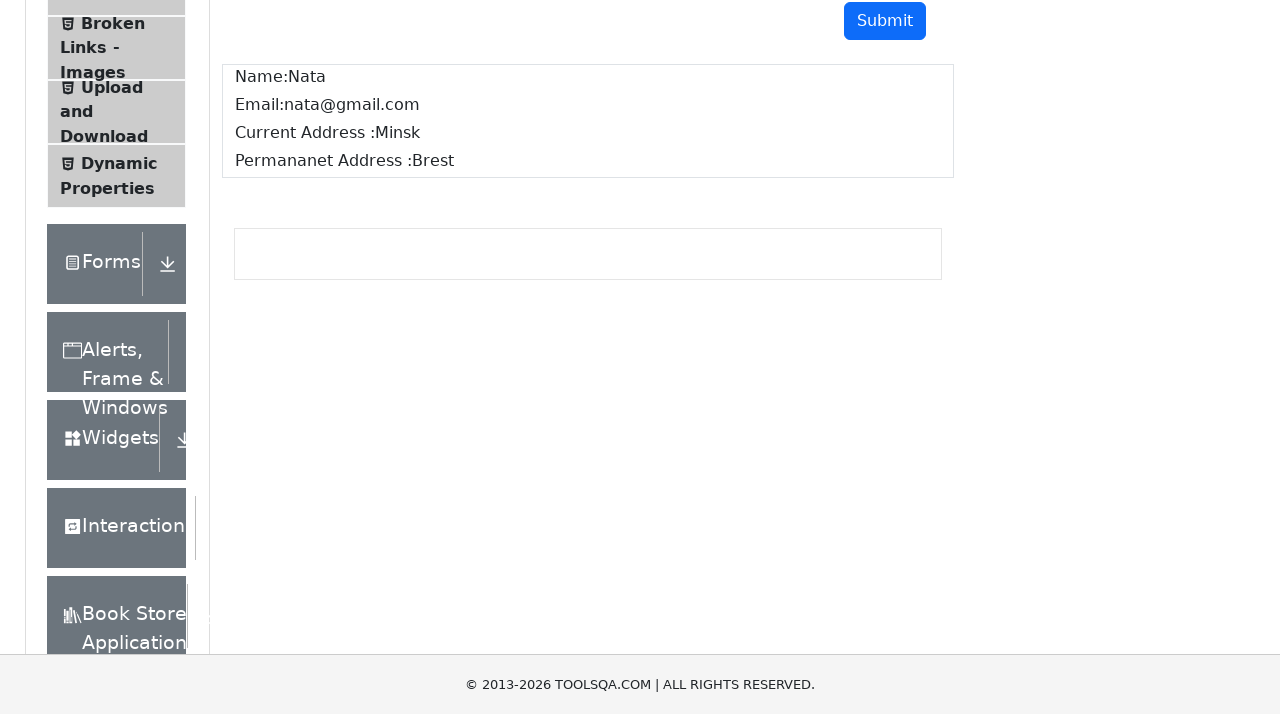

Name output field appeared
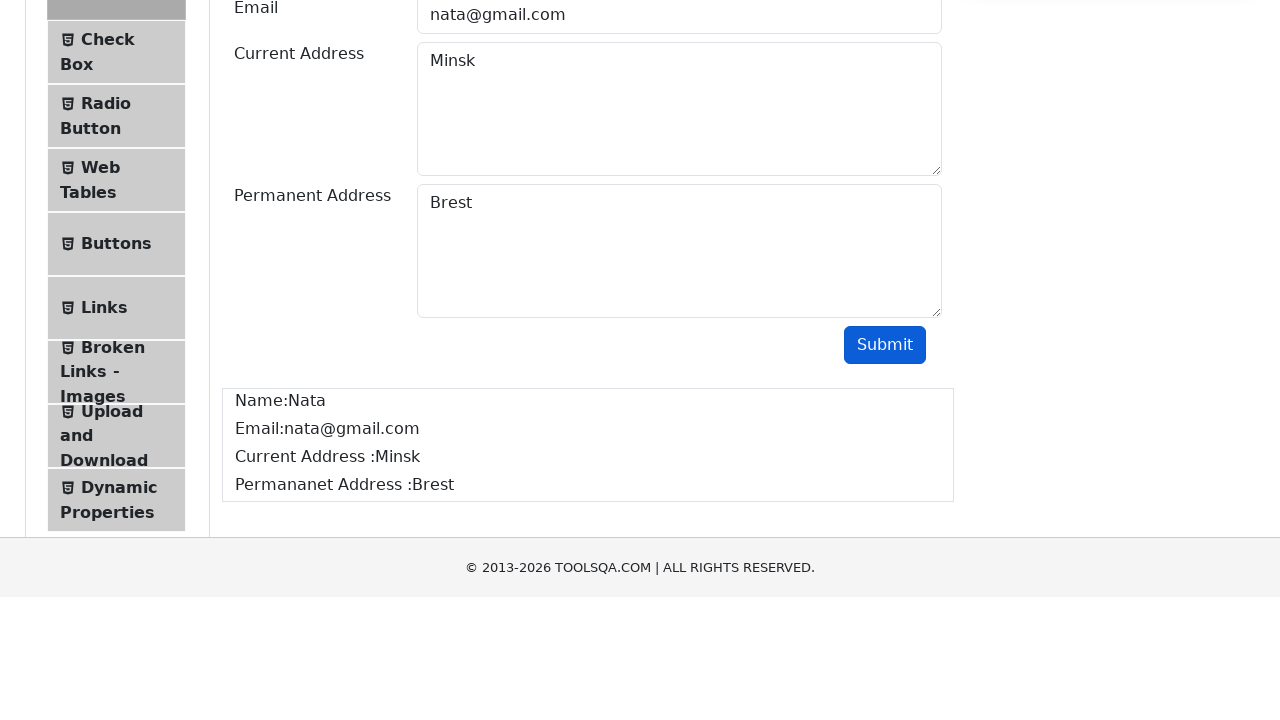

Email output field appeared
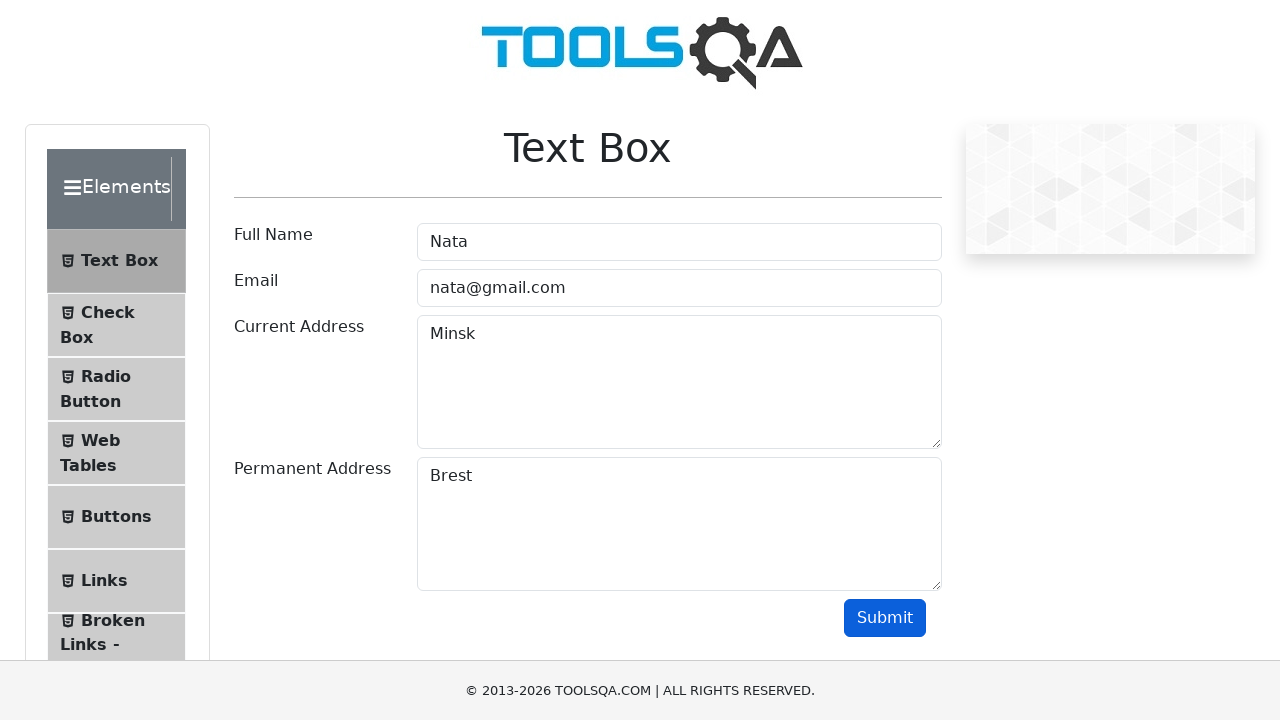

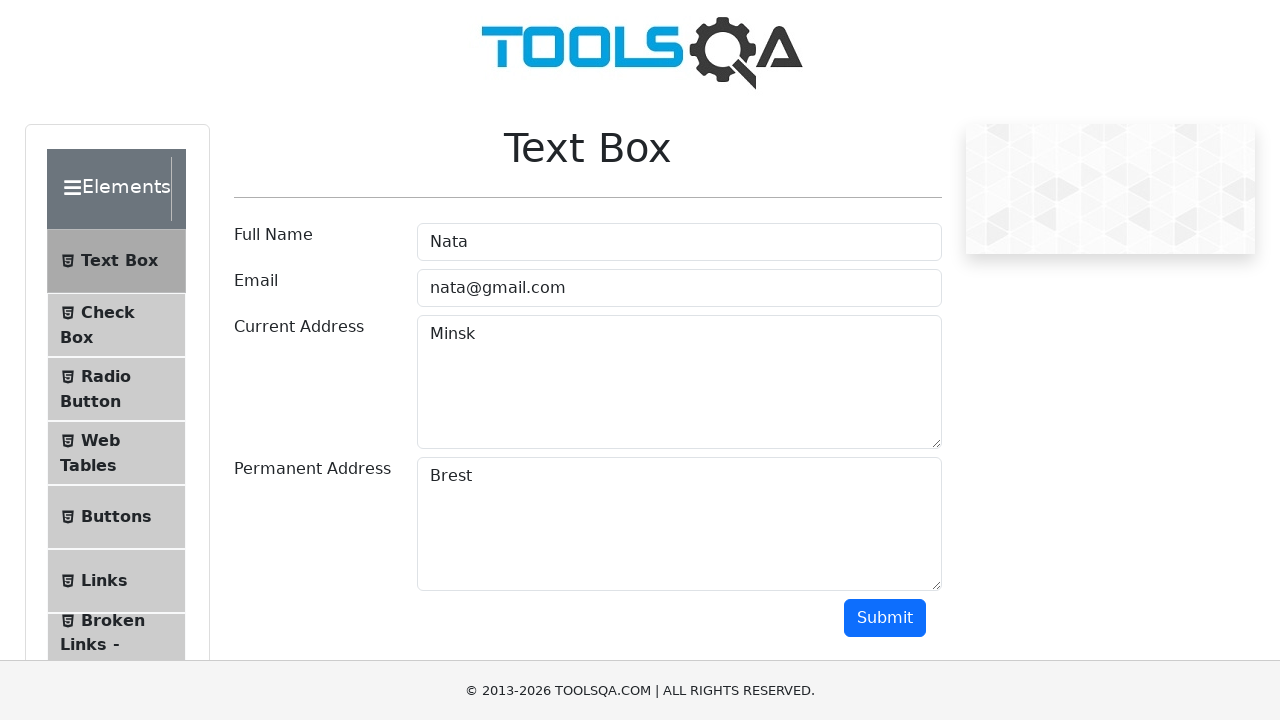